Tests activating a single completed task by clicking its toggle checkbox

Starting URL: https://todomvc4tasj.herokuapp.com/

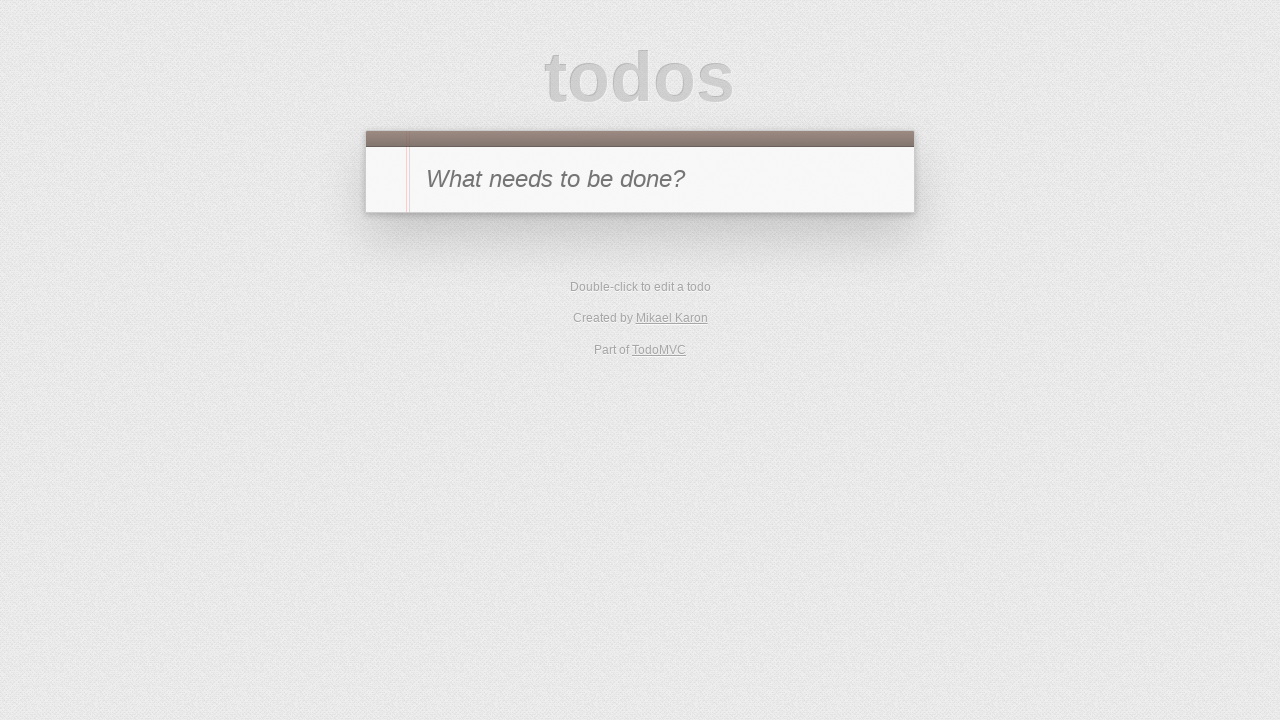

Set initial completed task in localStorage
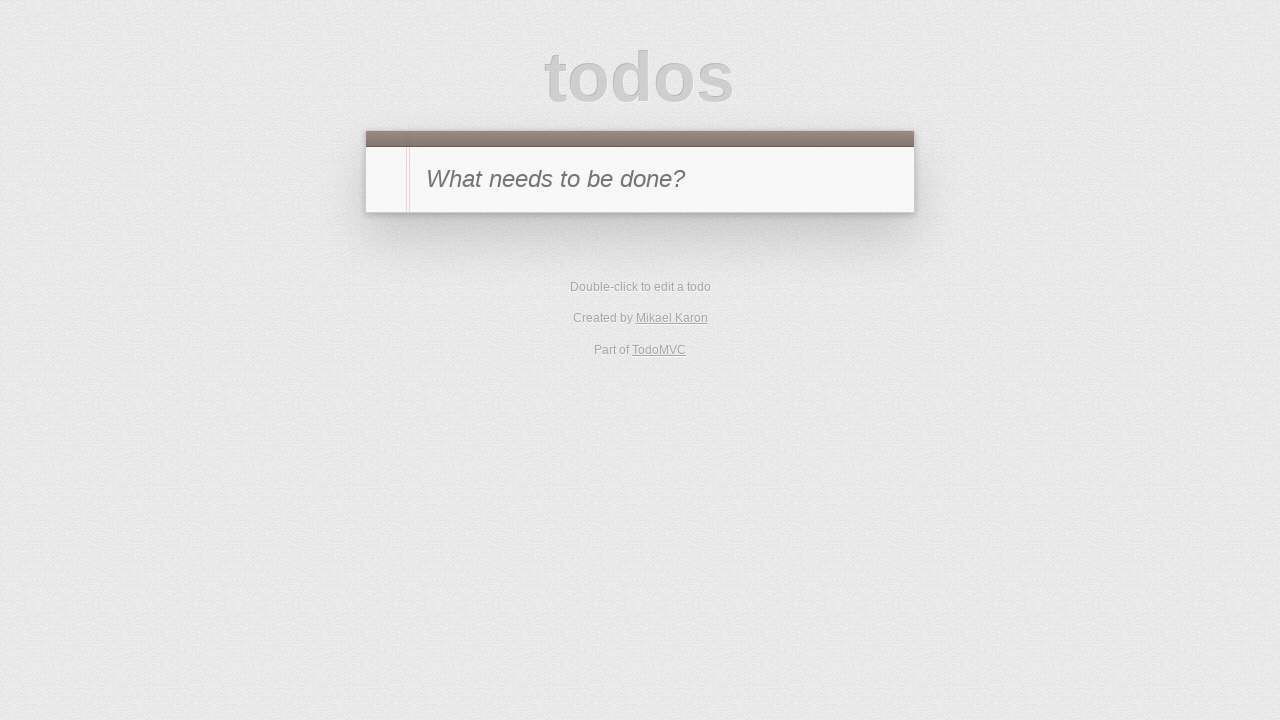

Reloaded page to load initial task
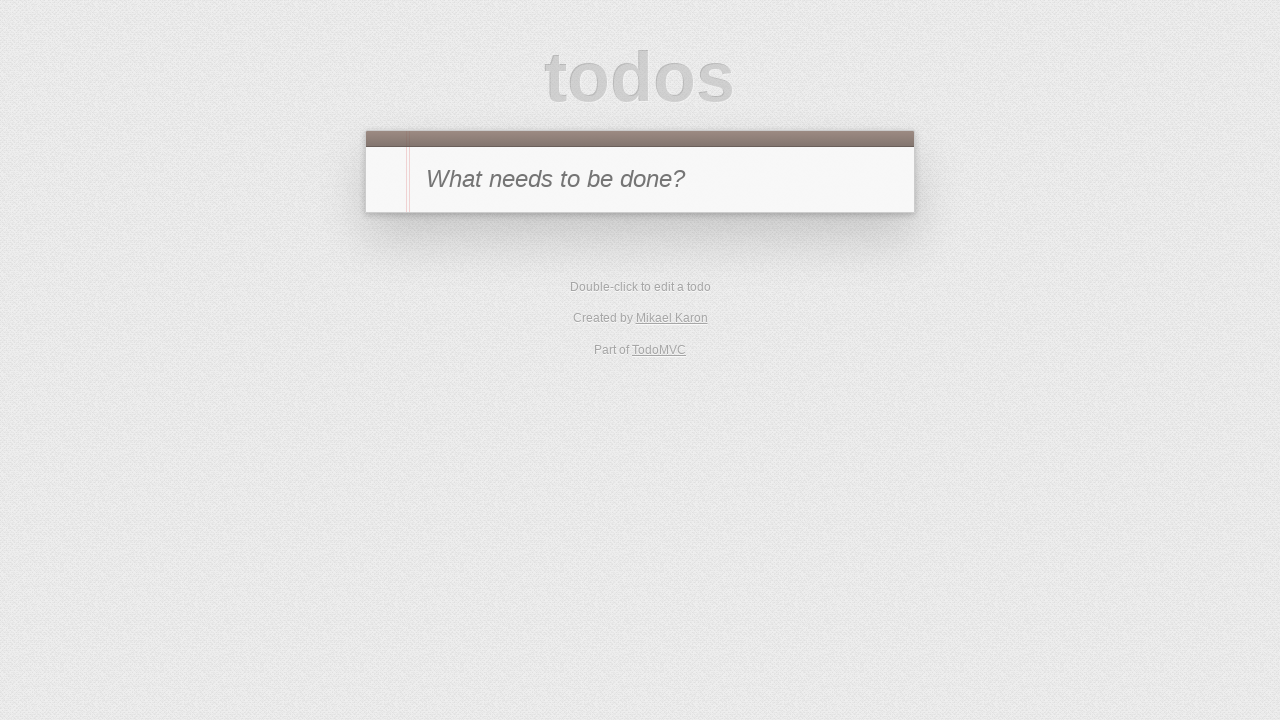

Clicked toggle checkbox to activate the completed task at (386, 242) on #todo-list li >> internal:has-text="a"i >> .toggle
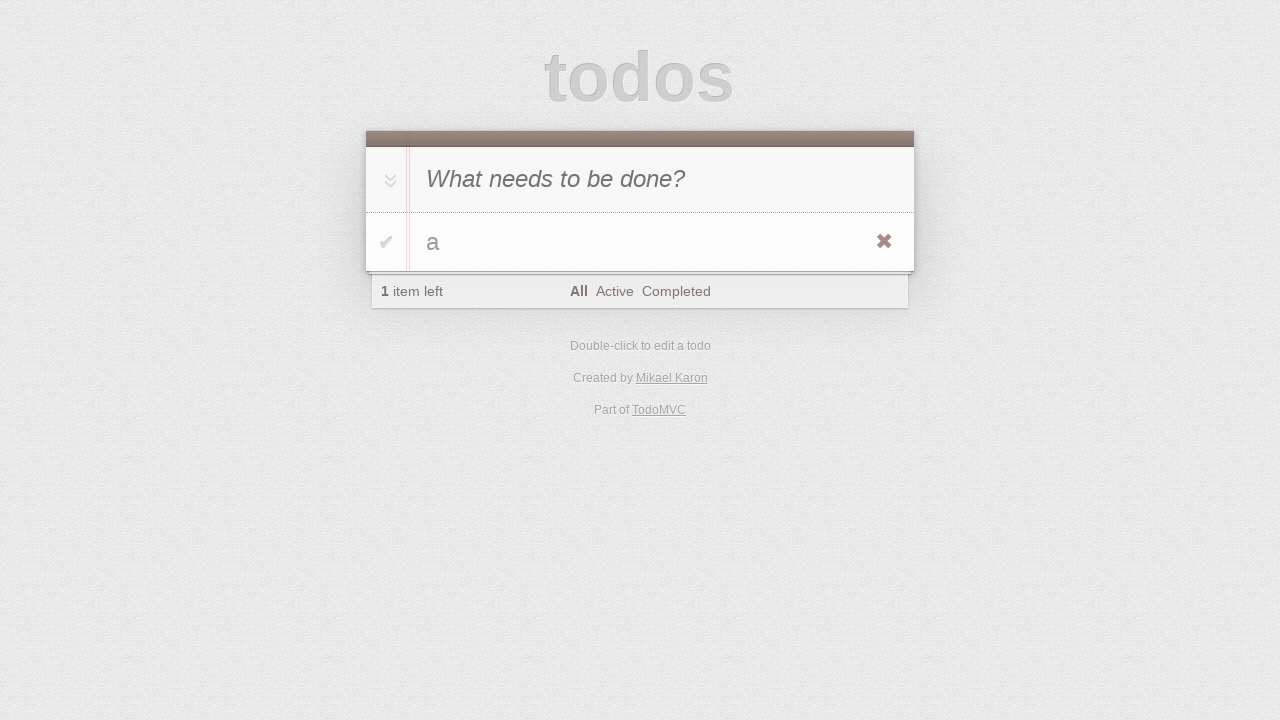

Clicked Active filter at (614, 291) on text=Active
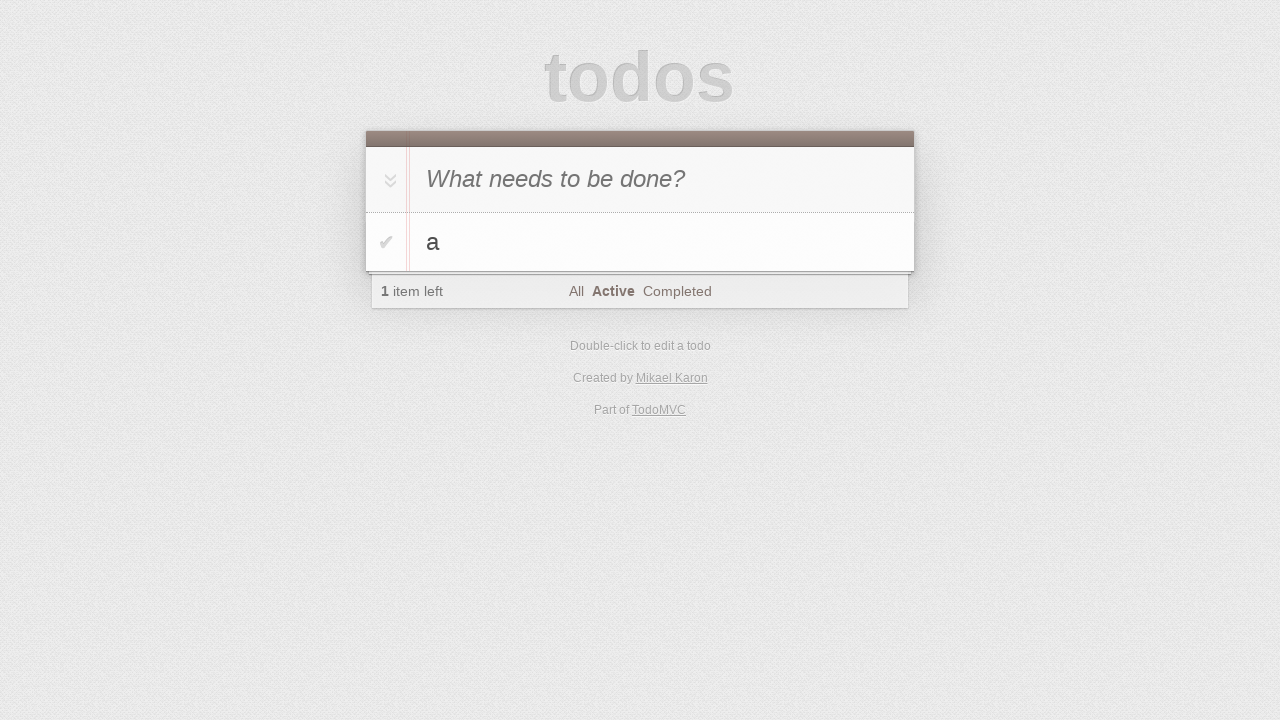

Task appeared in Active filter view
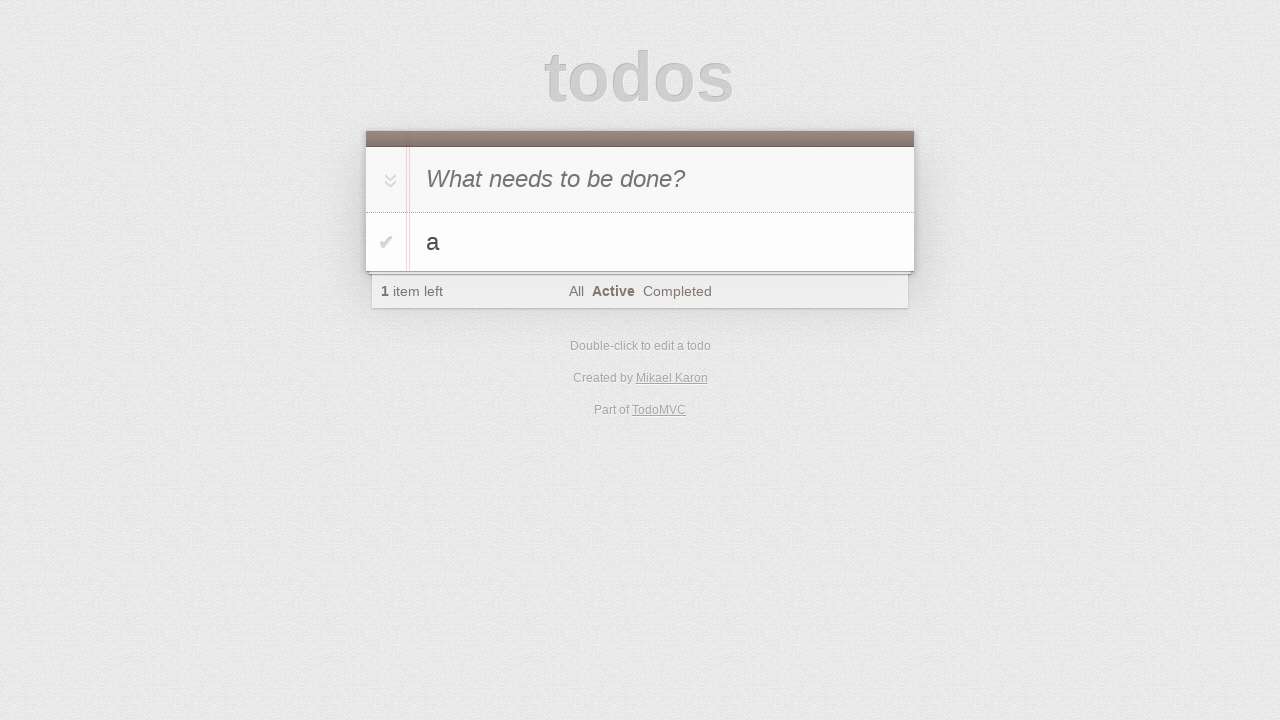

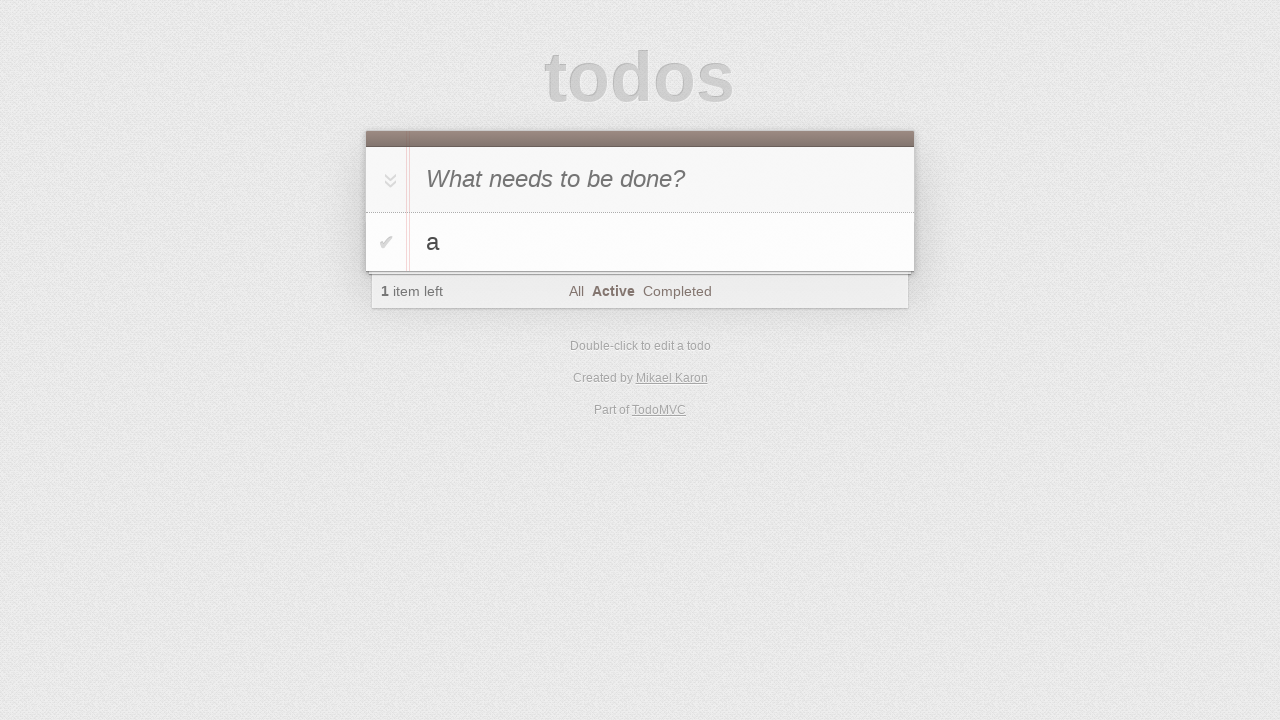